Tests that main and footer sections become visible when a todo item is added

Starting URL: https://demo.playwright.dev/todomvc

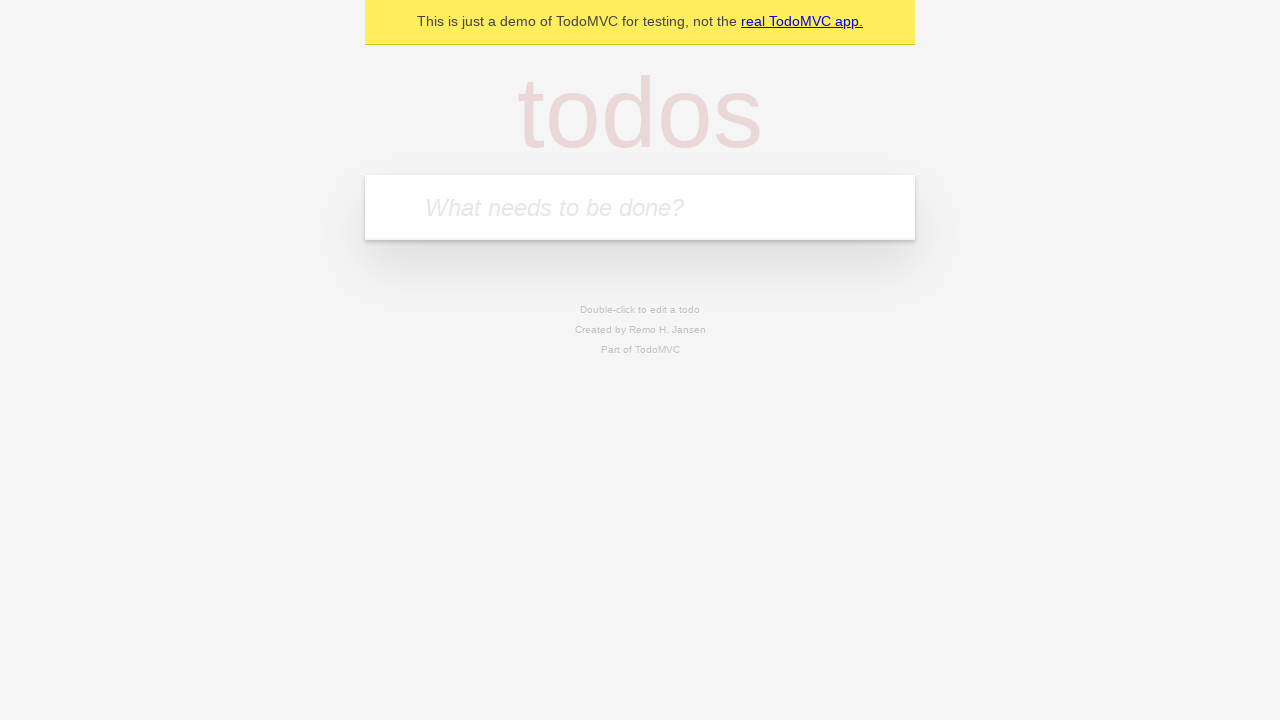

Filled todo input field with 'buy some cheese' on internal:attr=[placeholder="What needs to be done?"i]
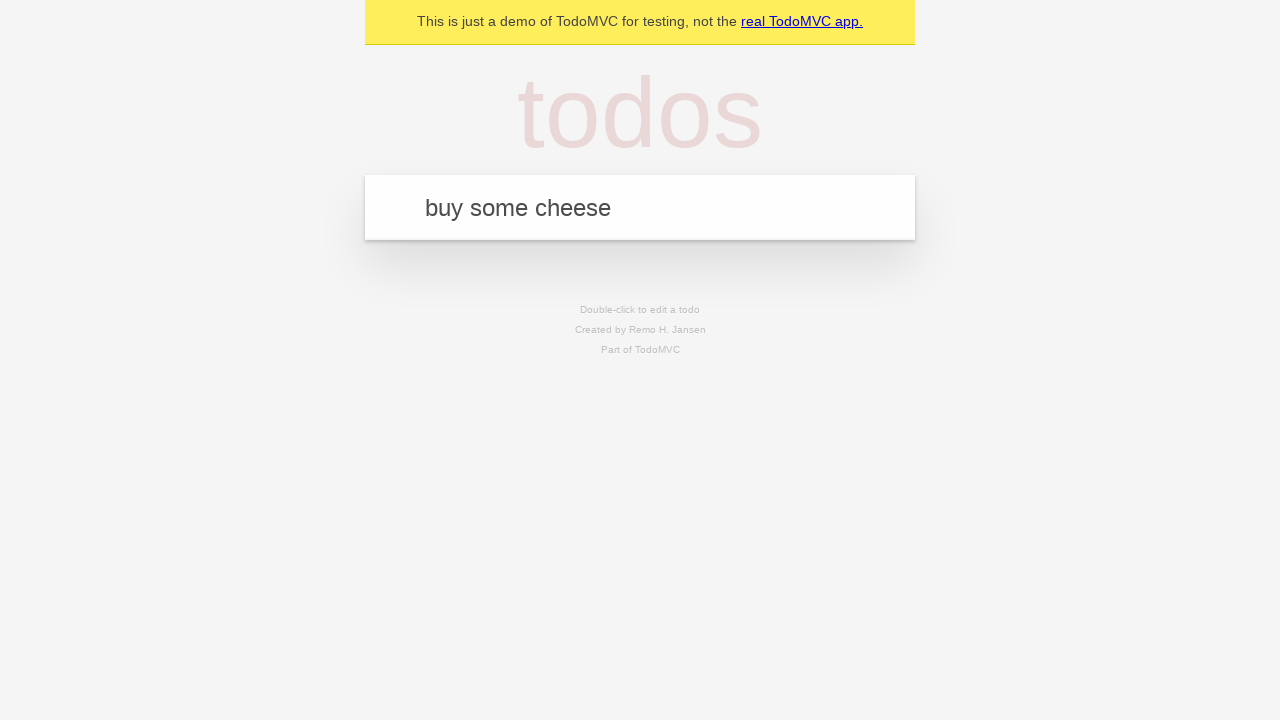

Pressed Enter to add todo item on internal:attr=[placeholder="What needs to be done?"i]
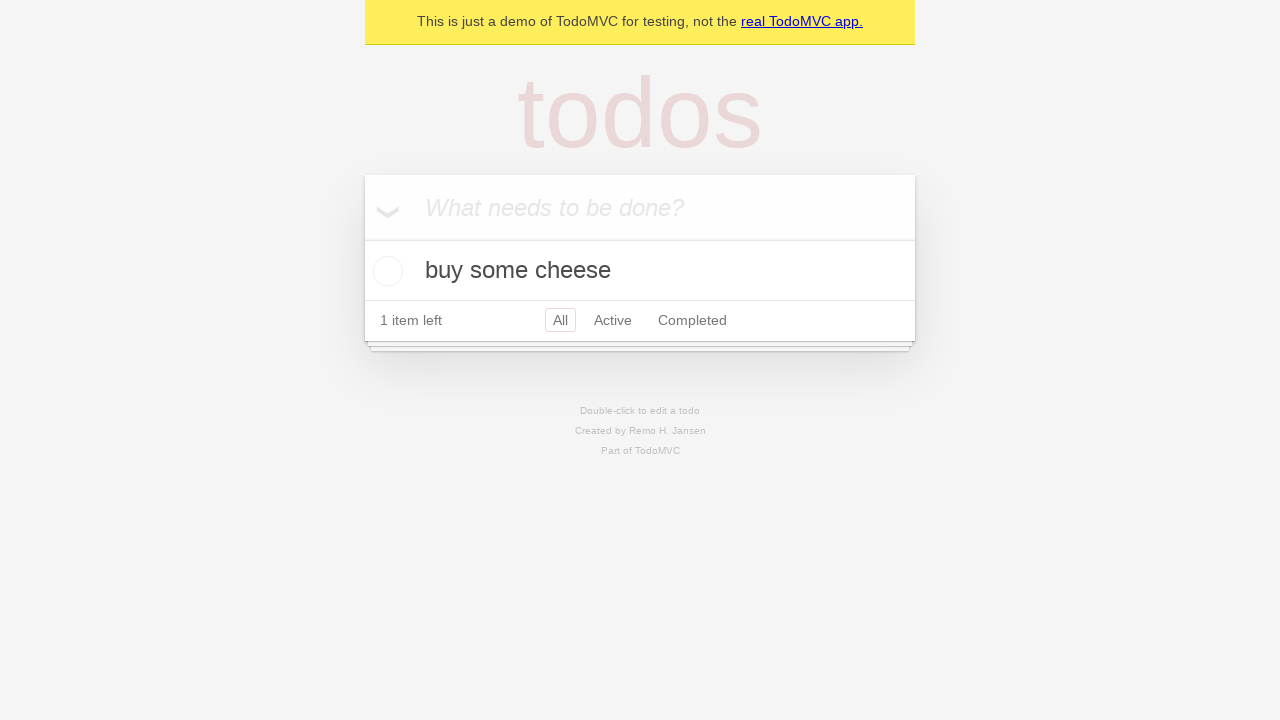

Main section (#main) appeared after adding todo item
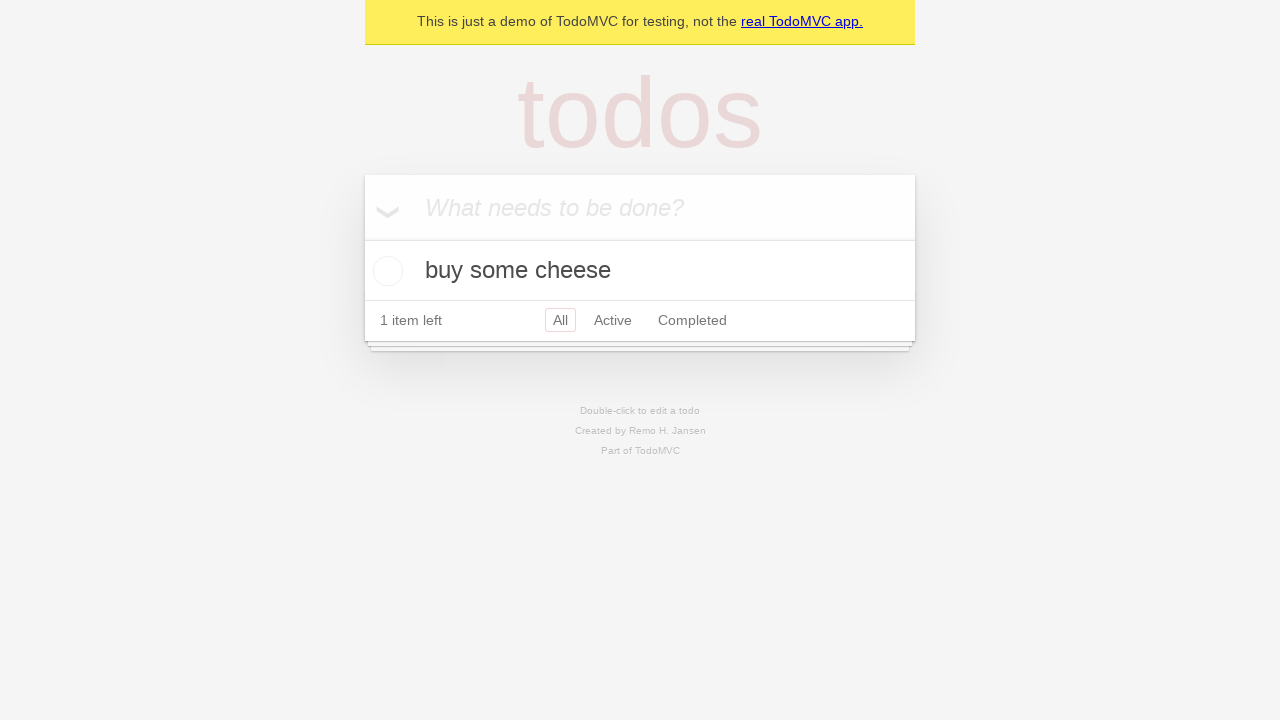

Footer section (#footer) appeared after adding todo item
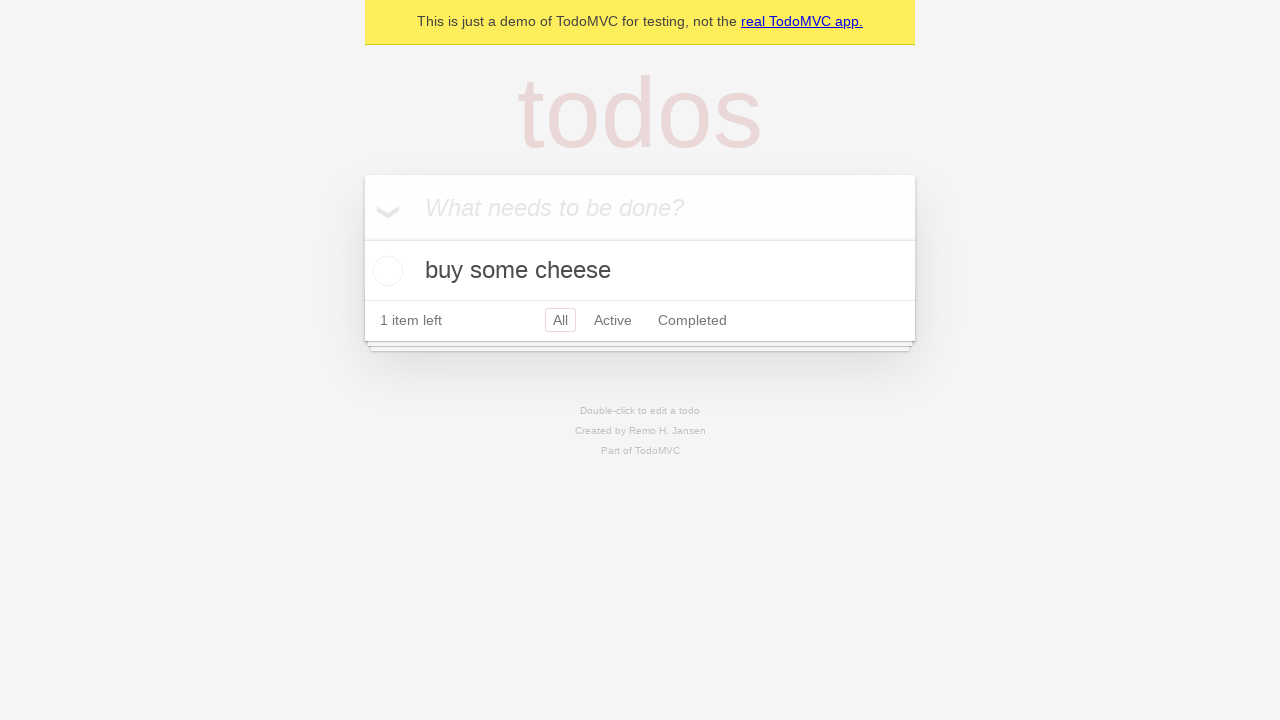

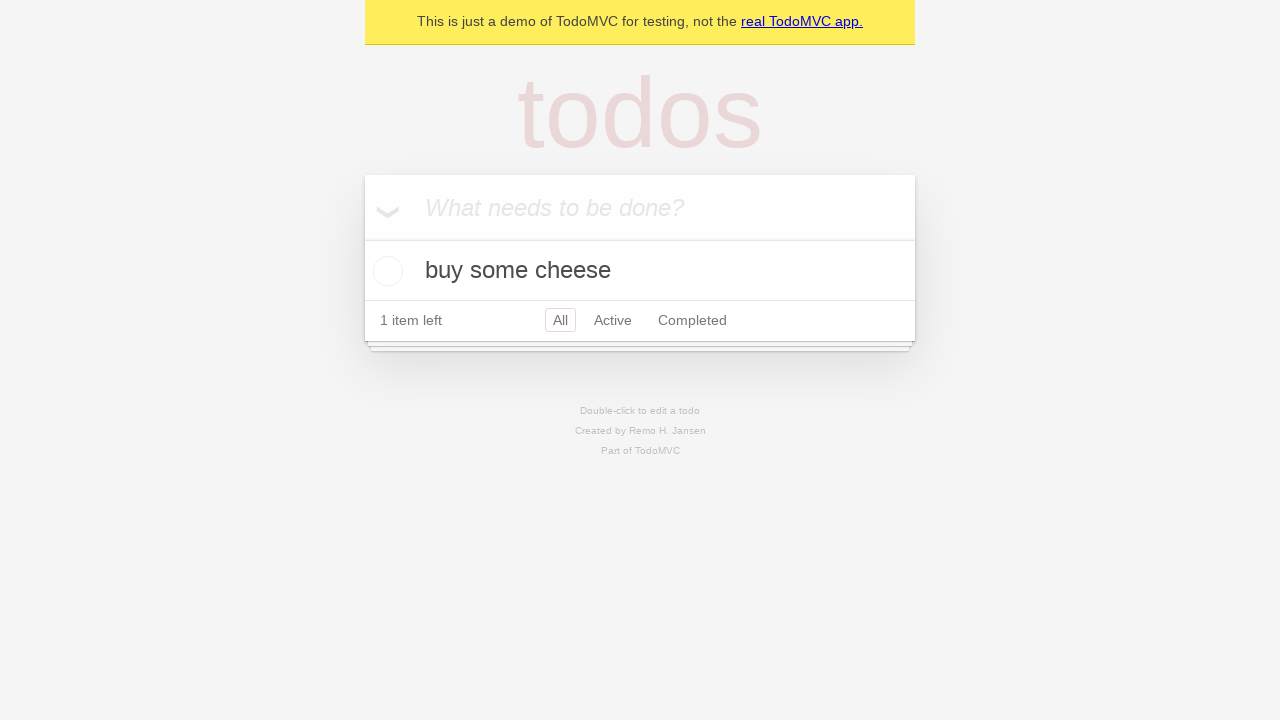